Tests the W3C HTML Validator by entering sample text into the direct input textarea and clicking the check button to validate the input.

Starting URL: https://validator.w3.org/#validate_by_input

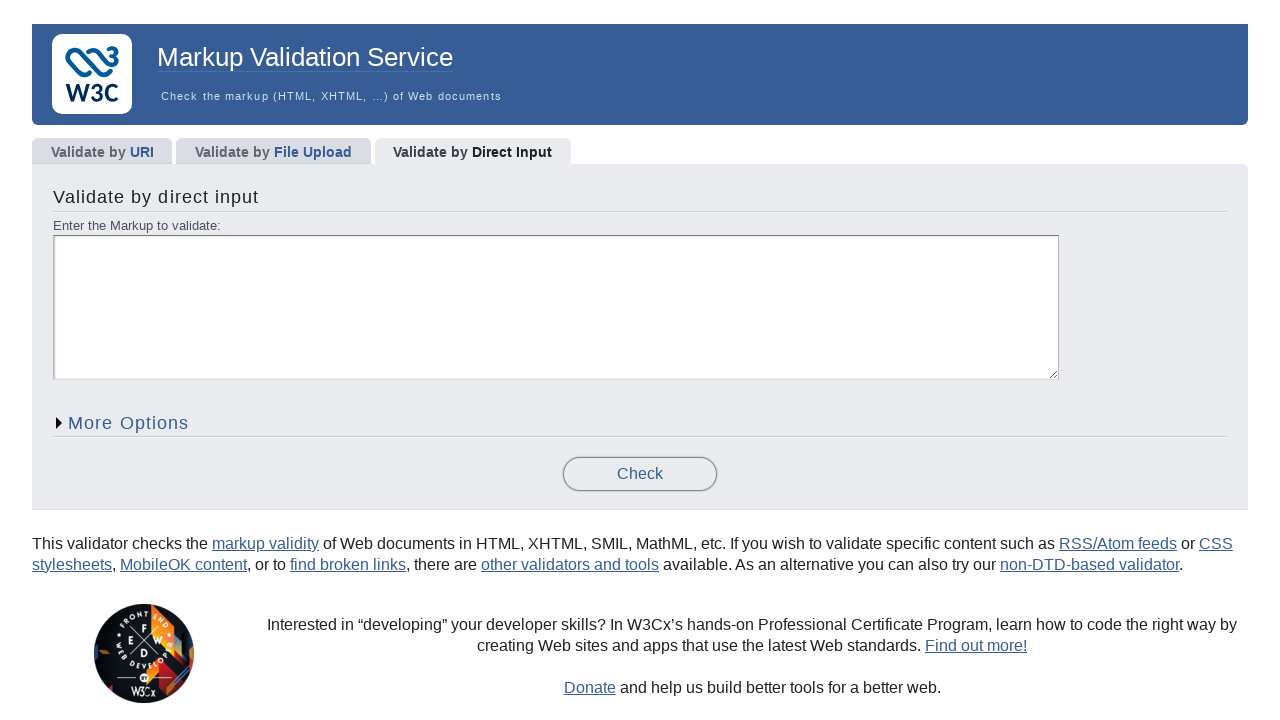

Fragment input textarea loaded
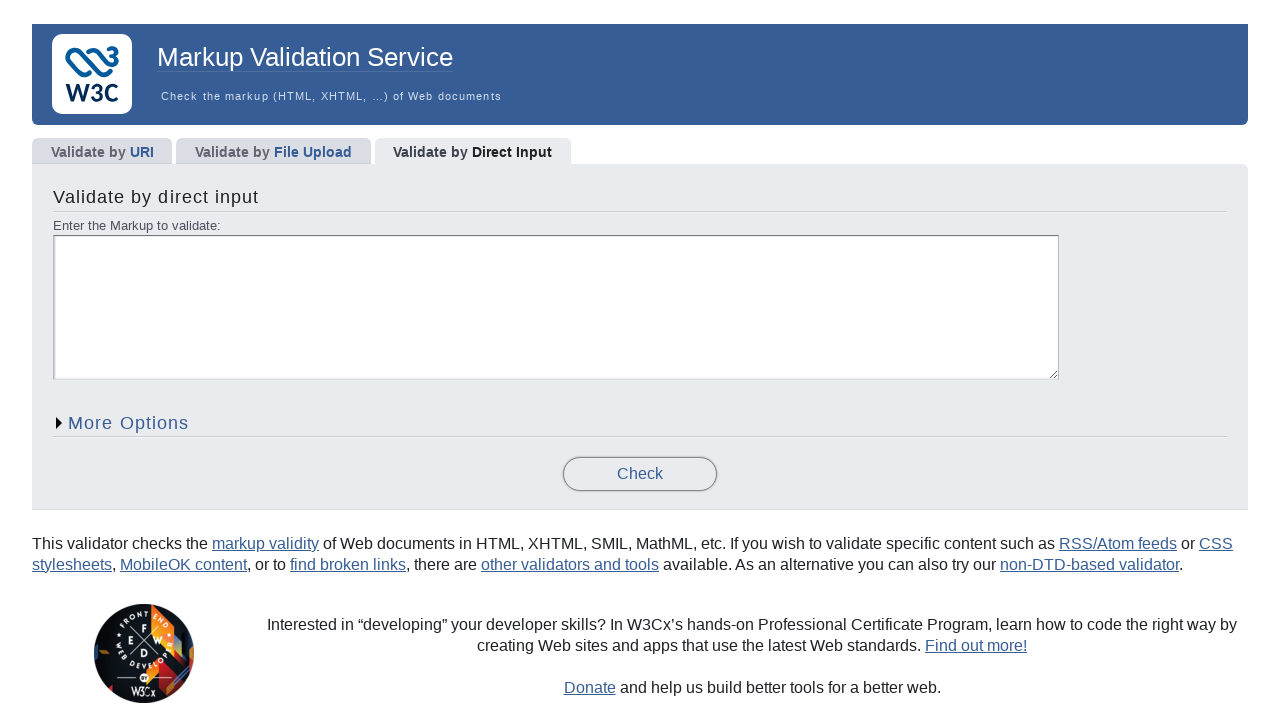

Filled fragment input textarea with sample HTML on #fragment
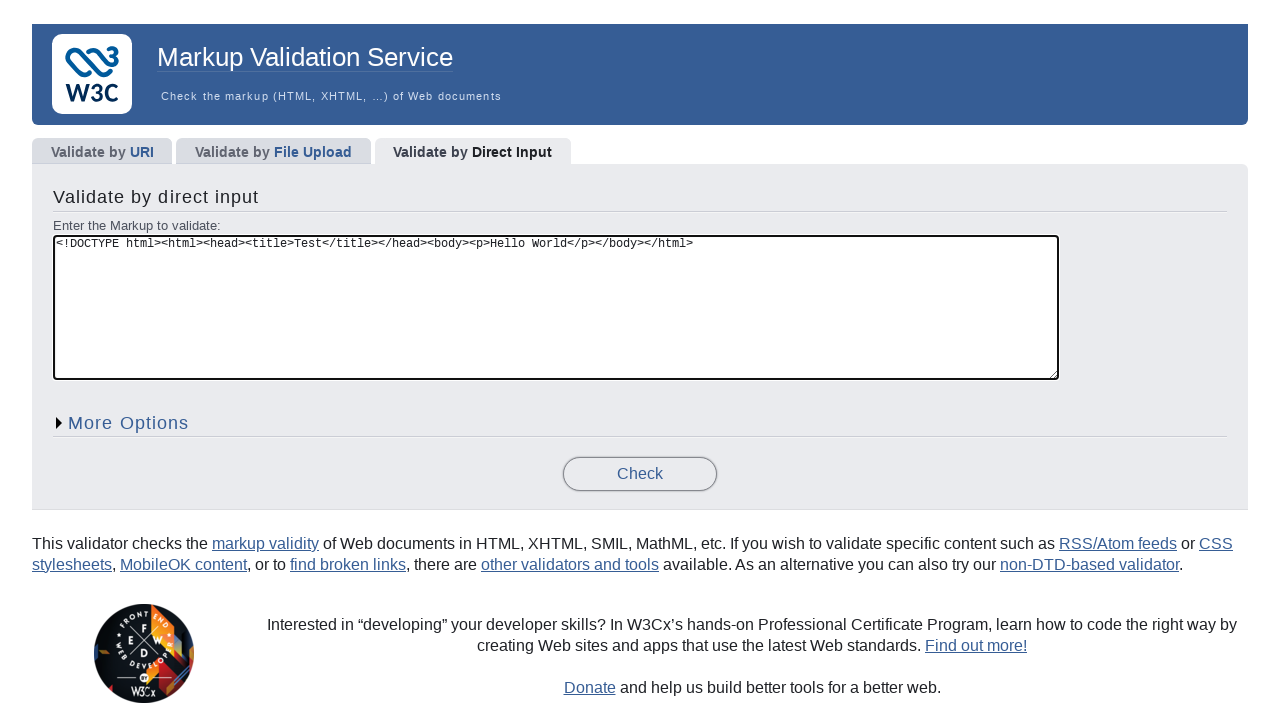

Clicked check button to validate HTML input at (640, 474) on xpath=//*[@id="validate-by-input"]/form/p[2]/a
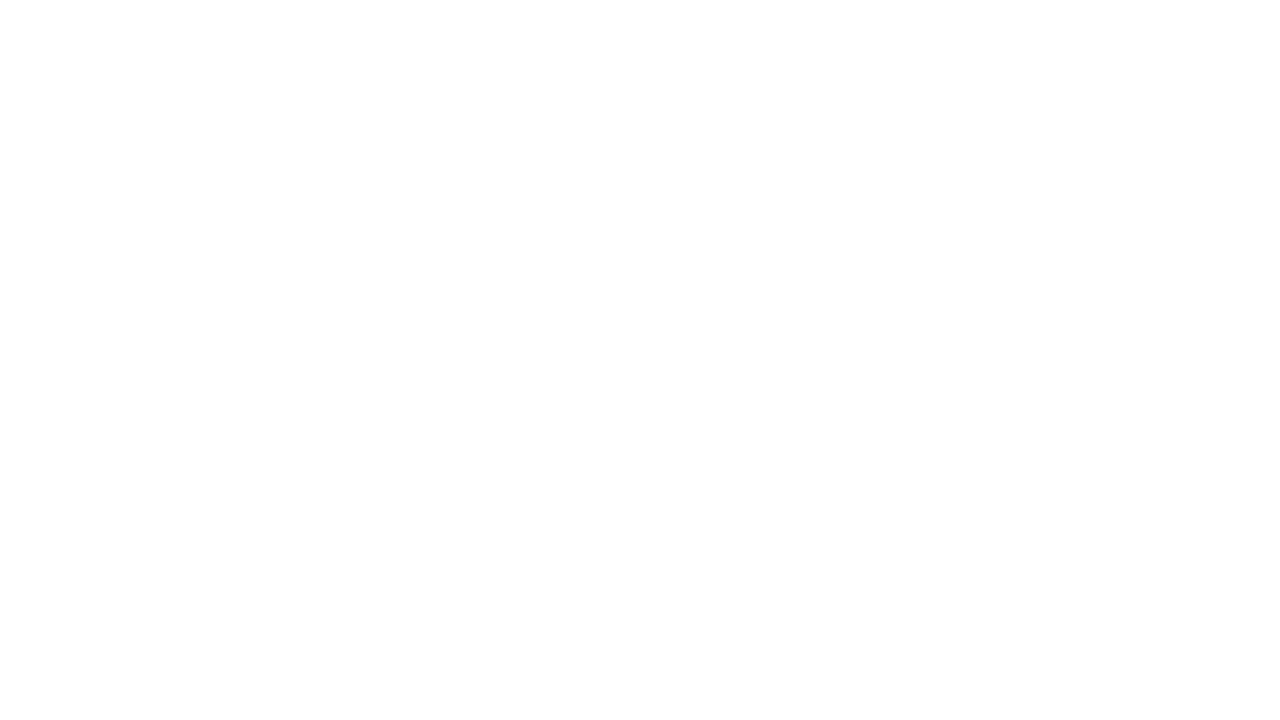

Validation results loaded
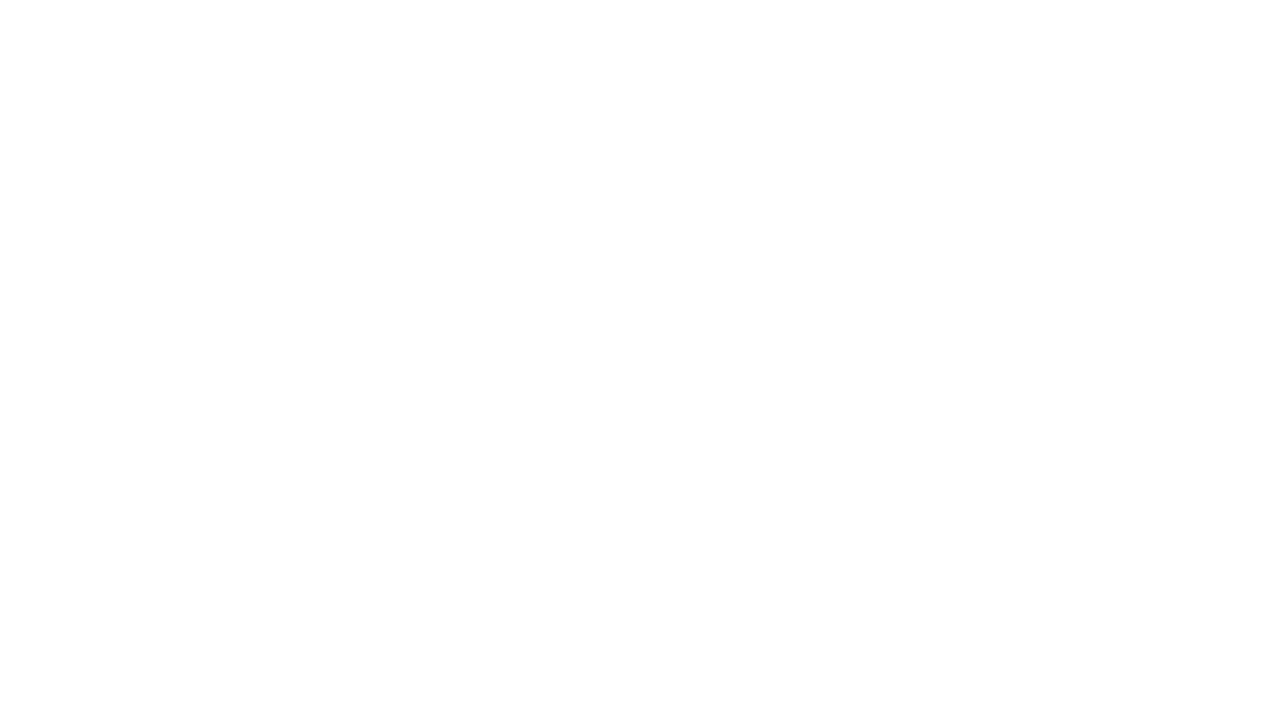

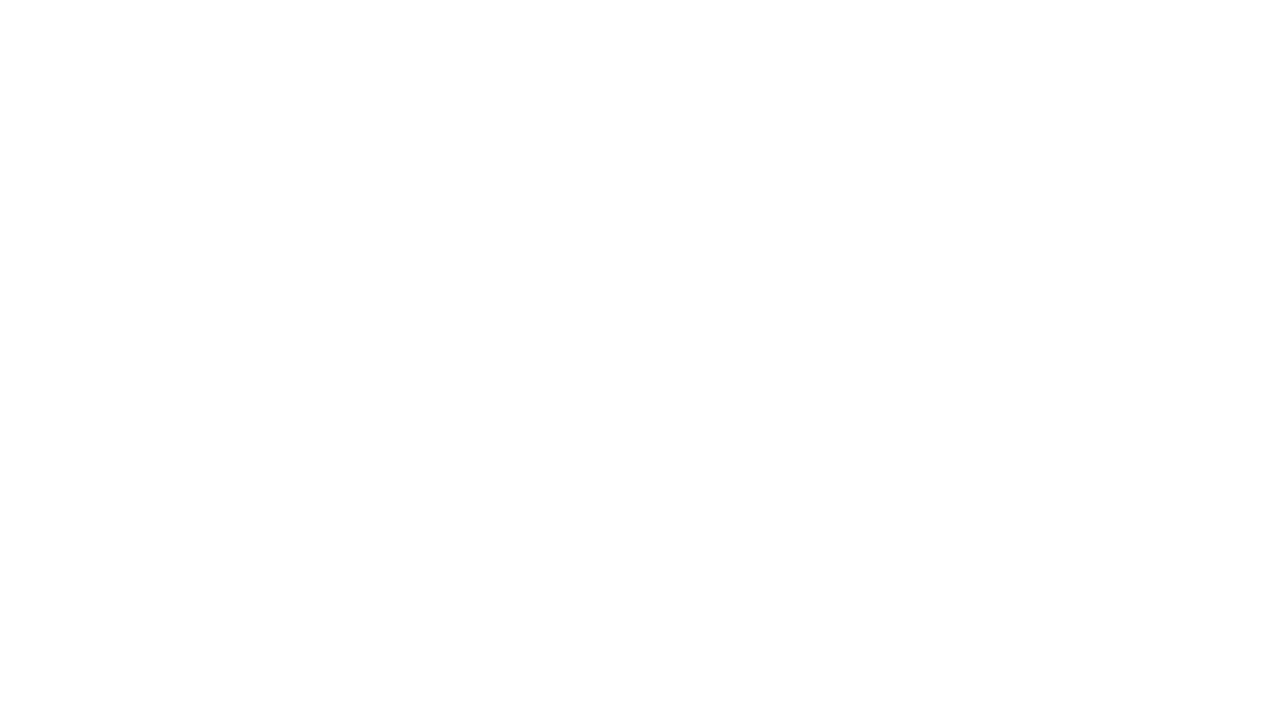